Navigates to a checkboxes page by clicking a link and verifies the URL navigation was successful

Starting URL: https://the-internet.herokuapp.com

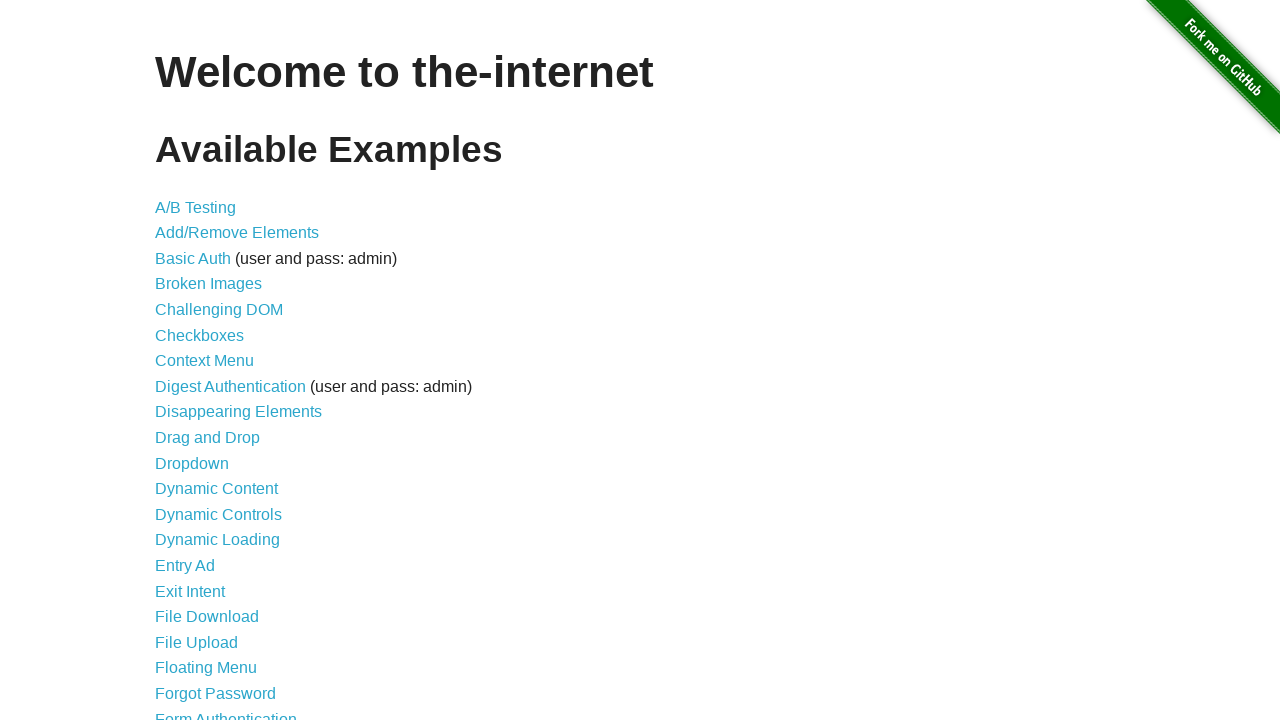

Clicked the Checkboxes link at (200, 335) on text=Checkboxes
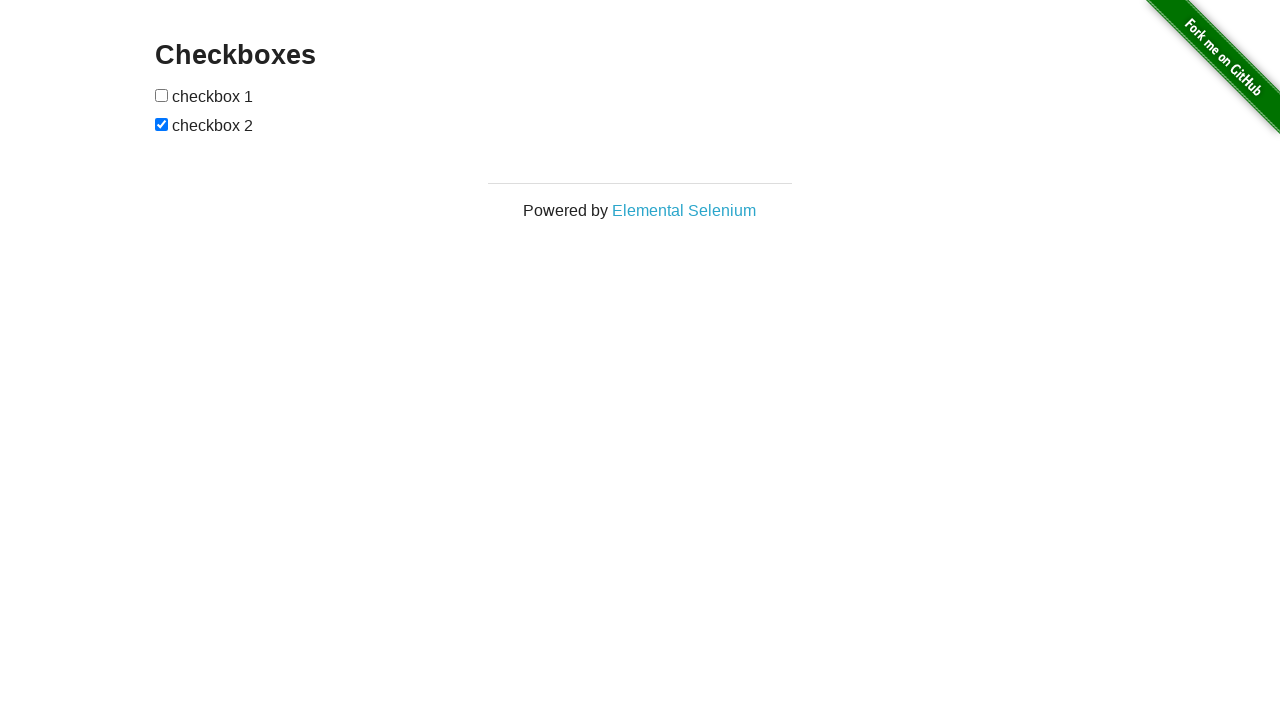

Verified URL is https://the-internet.herokuapp.com/checkboxes
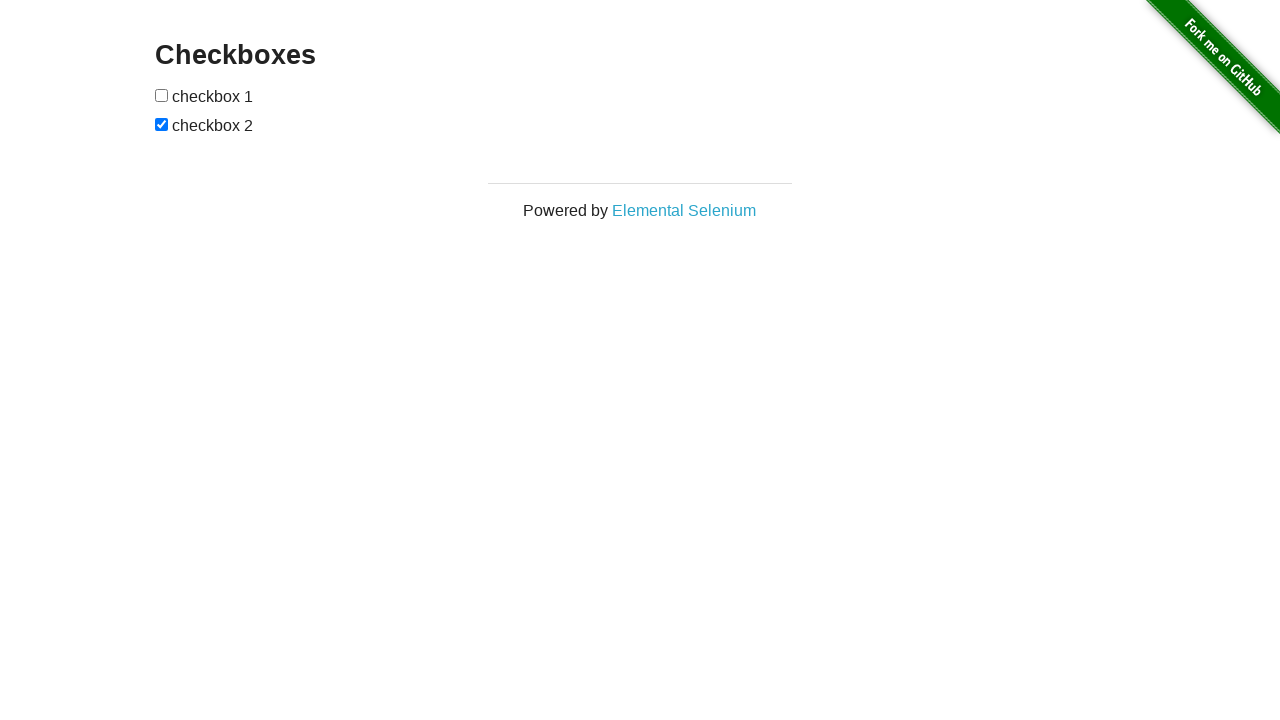

Verified 'checkboxes' is present in the URL
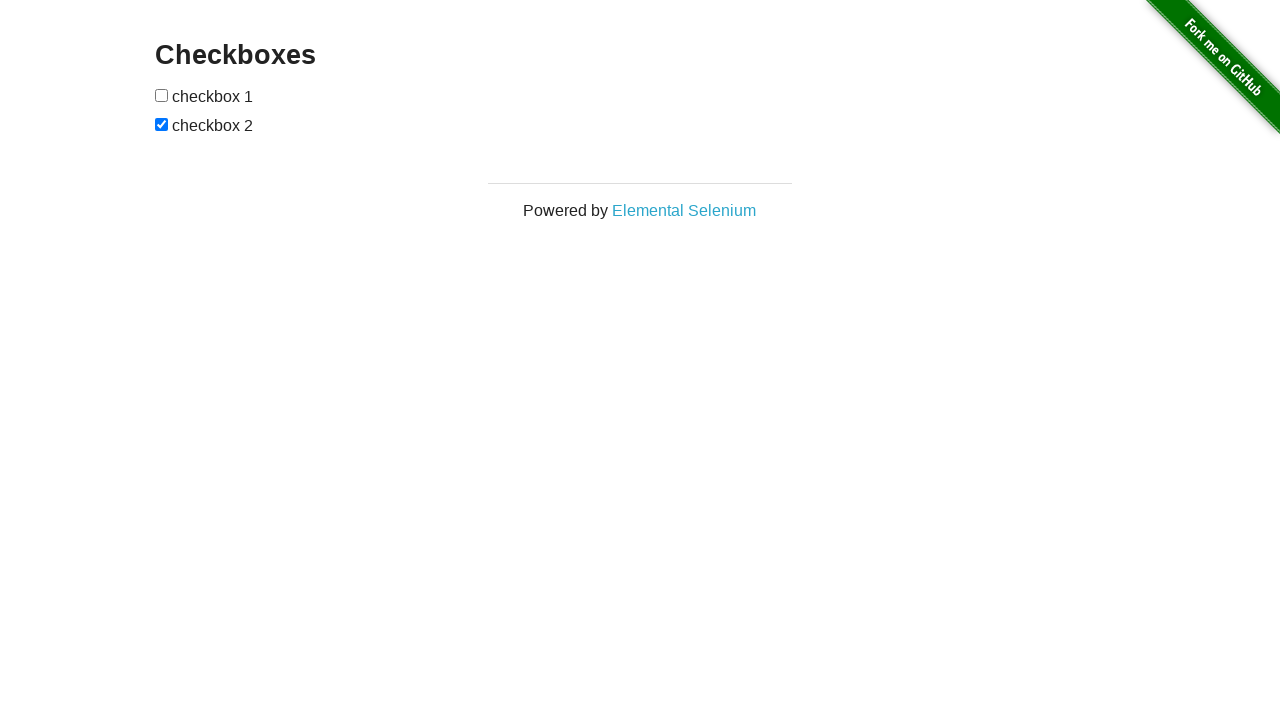

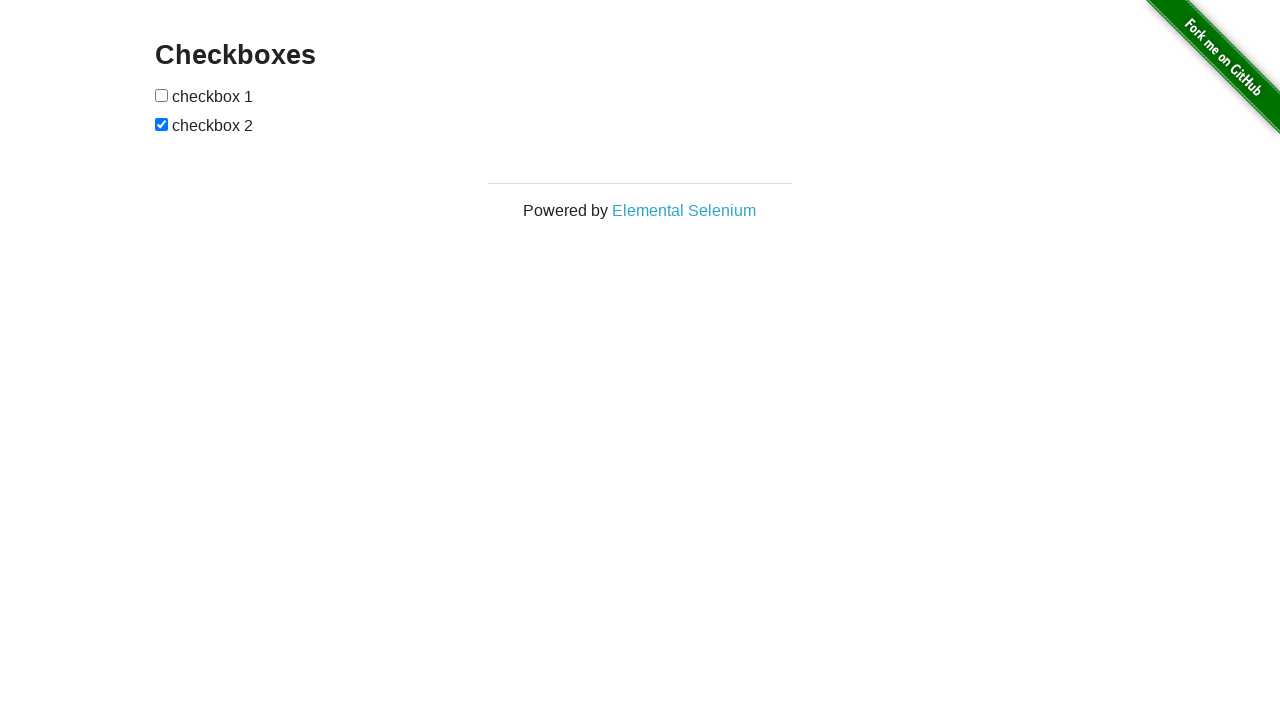